Tests JavaScript alert handling by clicking a button that triggers an alert and then accepting the alert dialog

Starting URL: http://www.tizag.com/javascriptT/javascriptalert.php

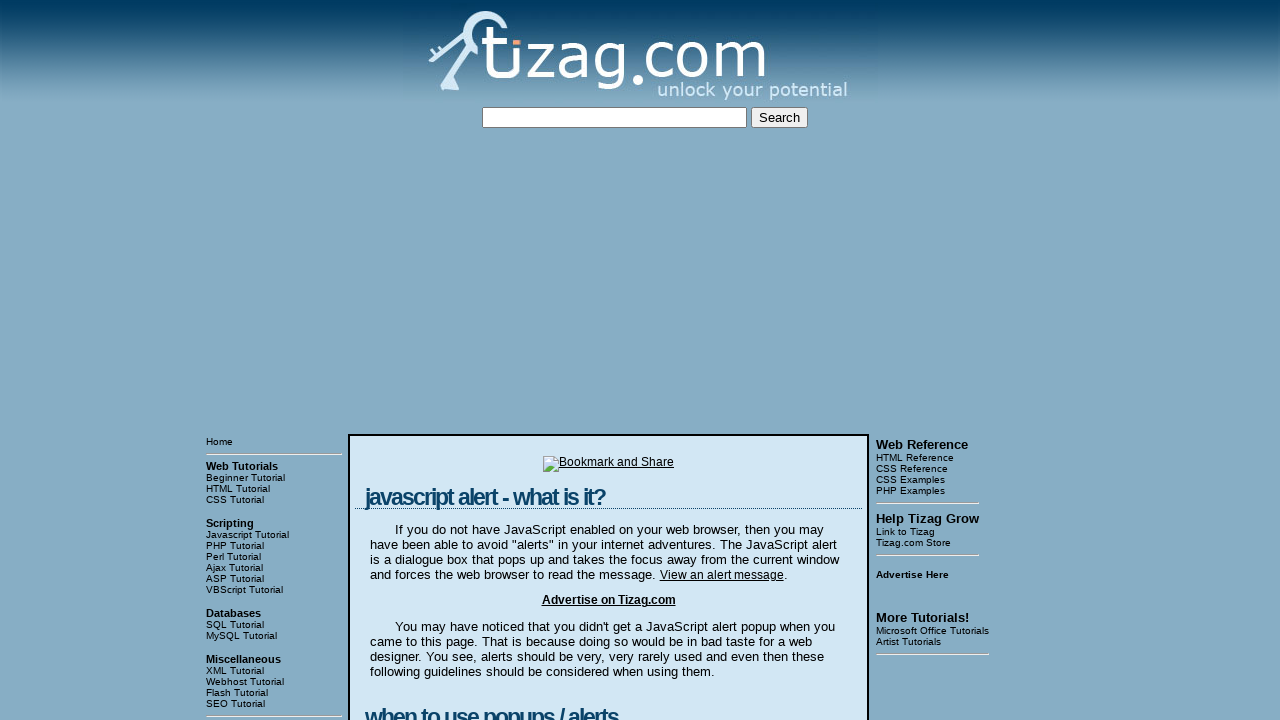

Clicked button to trigger JavaScript alert at (428, 361) on xpath=//div[@class='display']/form/input
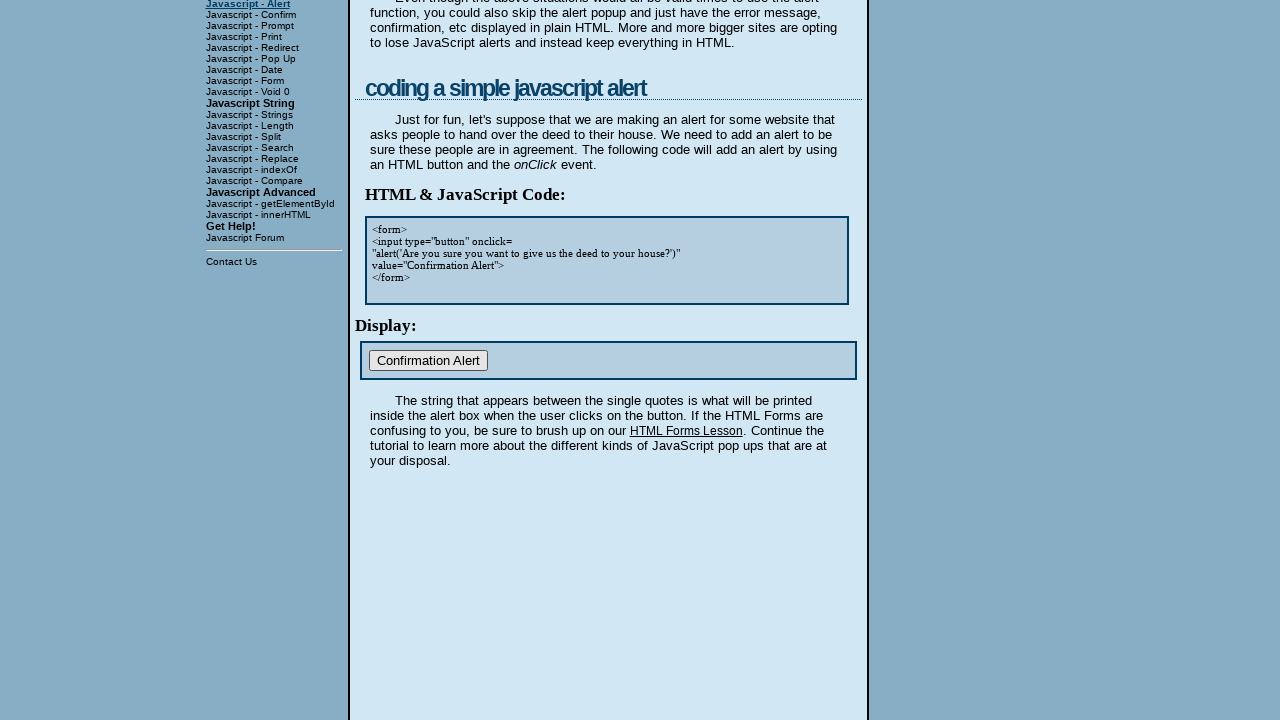

Set up dialog handler to accept alerts
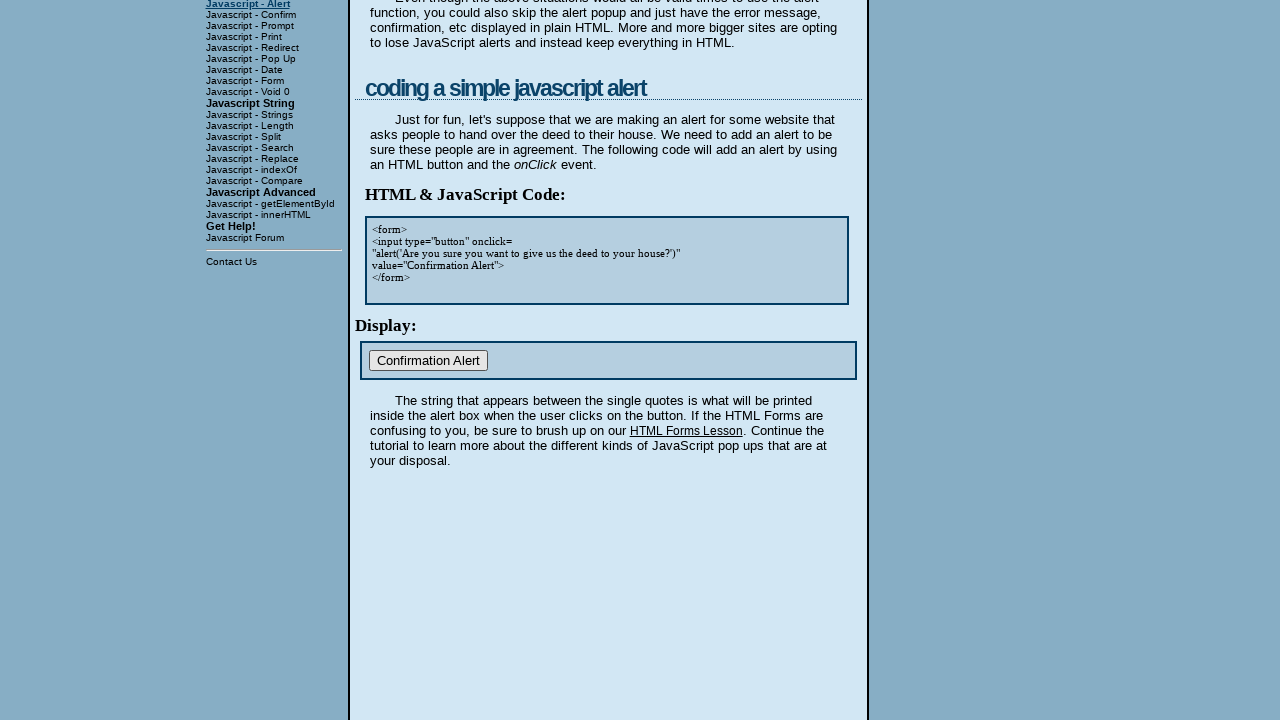

Clicked button again to trigger JavaScript alert at (428, 361) on xpath=//div[@class='display']/form/input
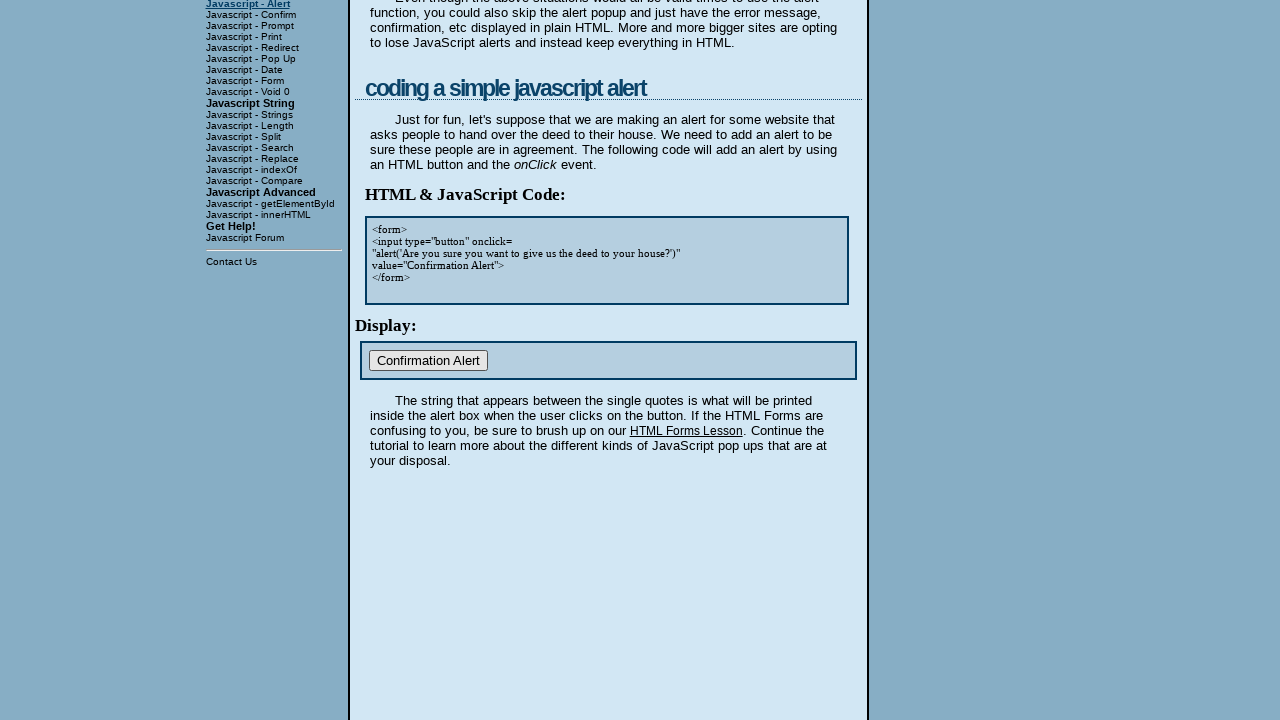

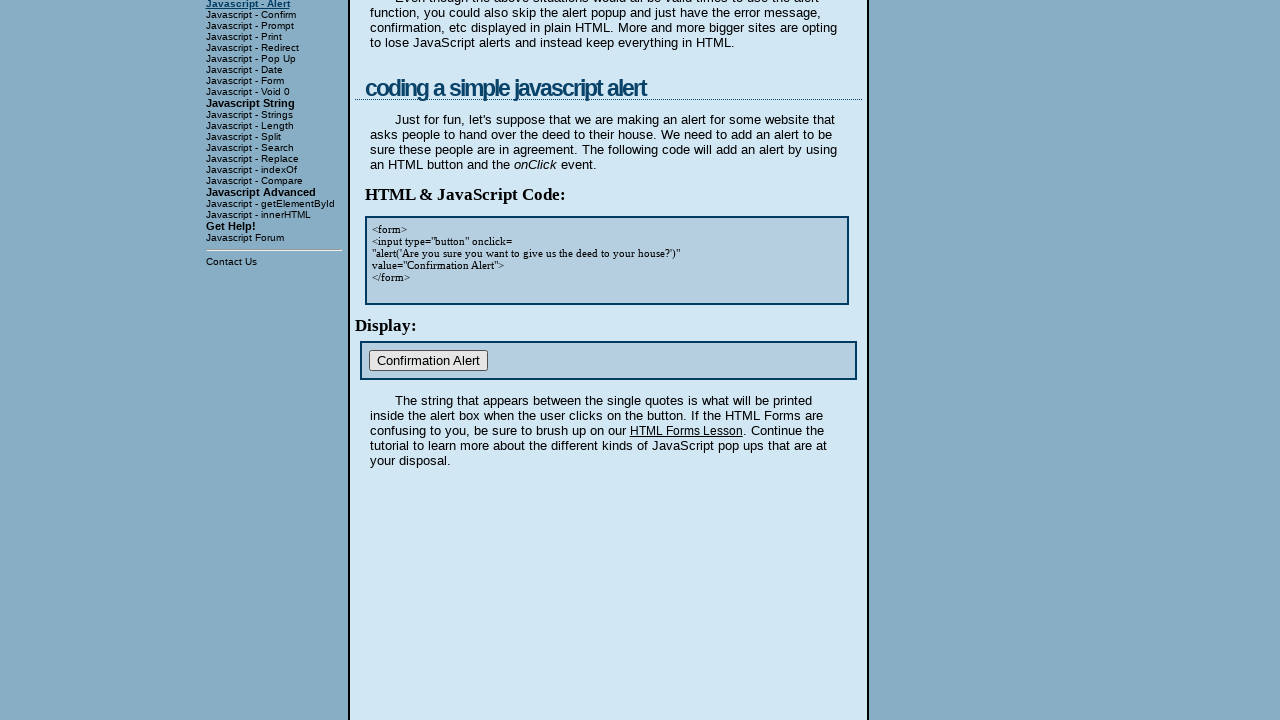